Tests the key press functionality by pressing a key and verifying the result text shows which key was entered

Starting URL: https://the-internet.herokuapp.com/key_presses

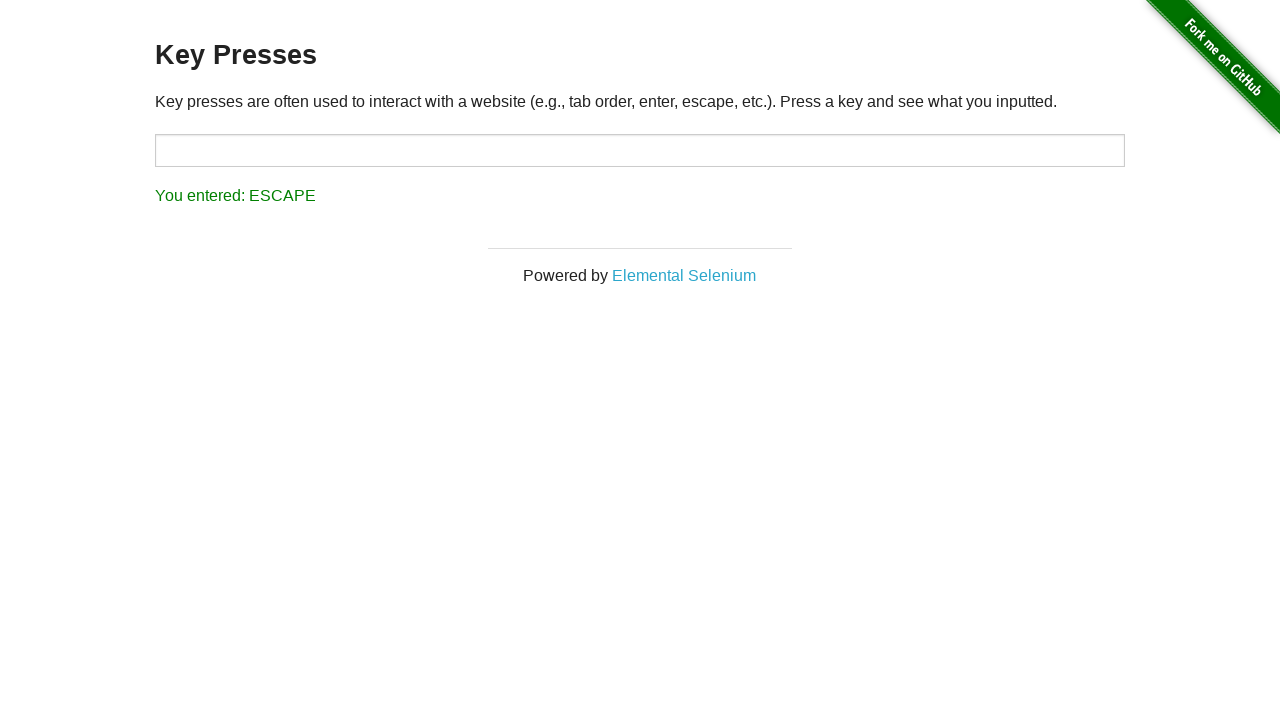

Set viewport size to 1382x744
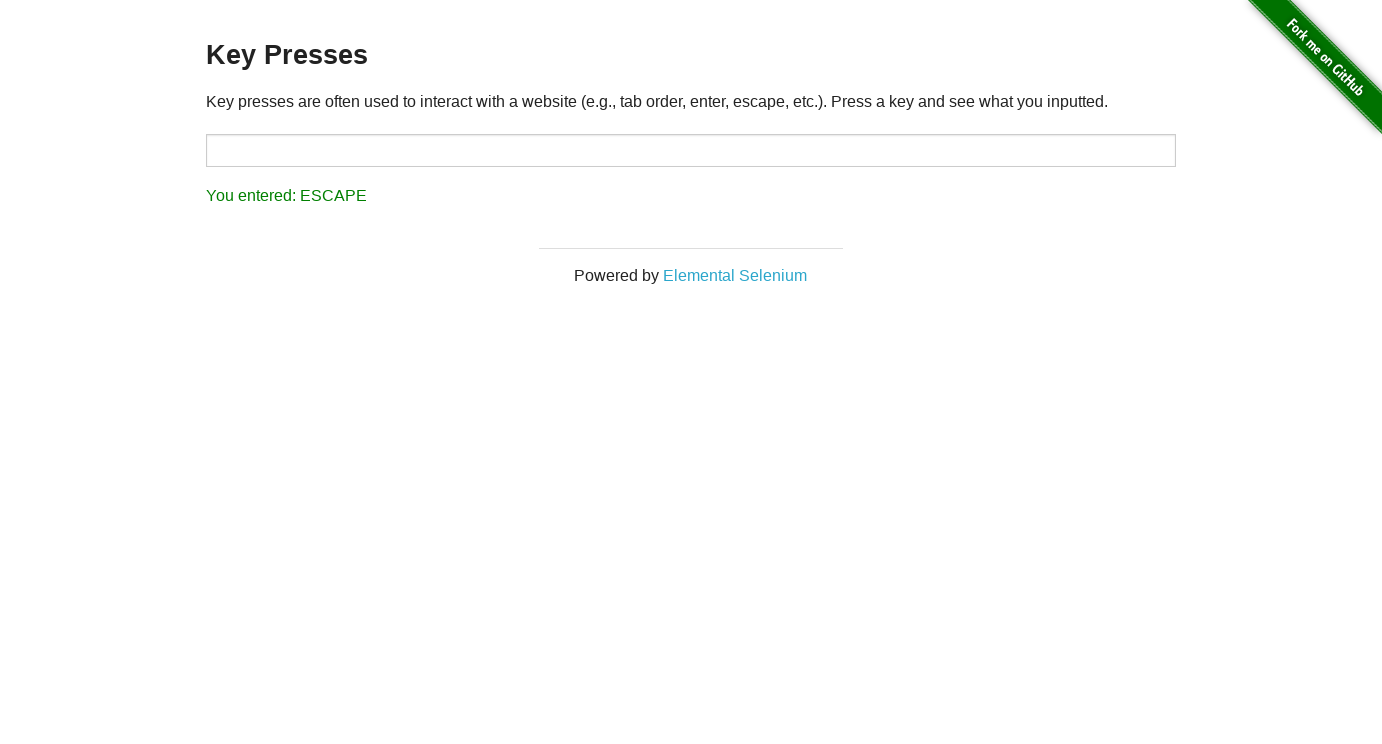

Clicked on target input field at (691, 150) on #target
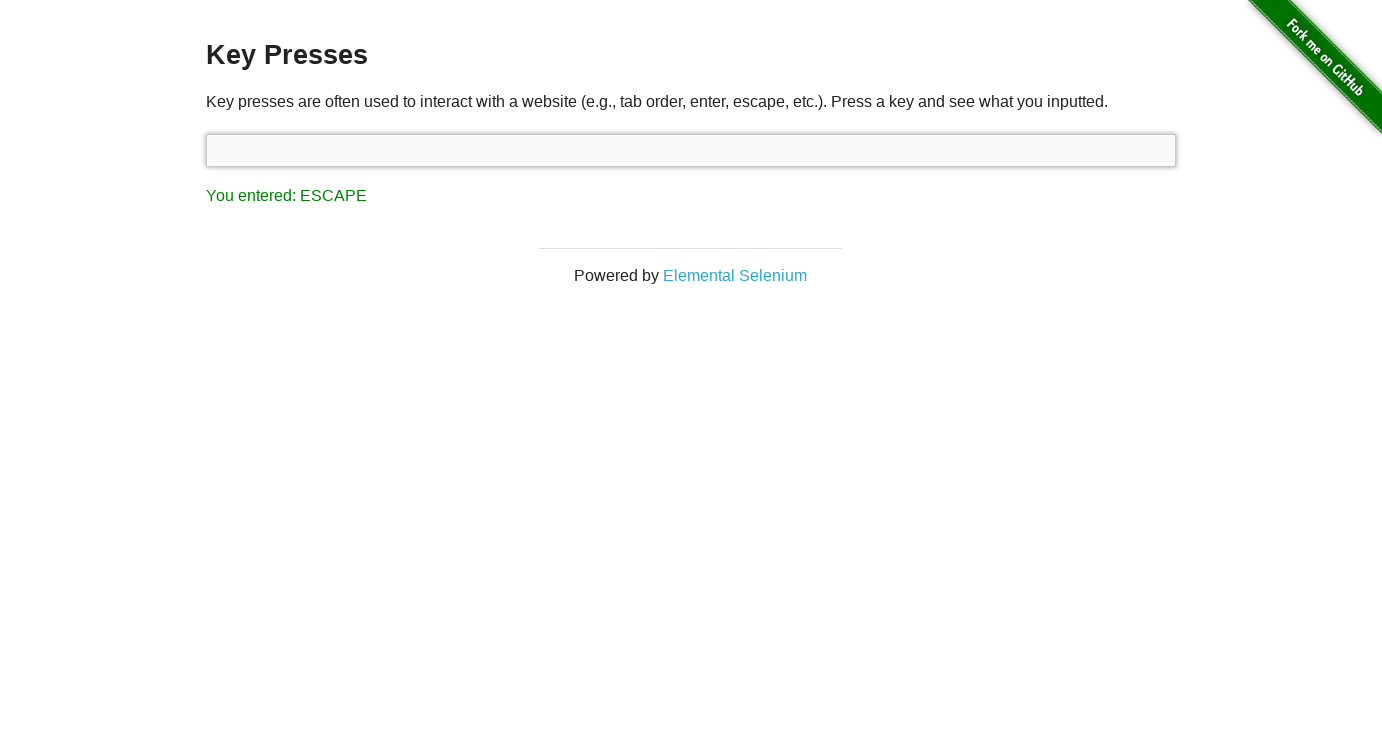

Pressed key 'T'
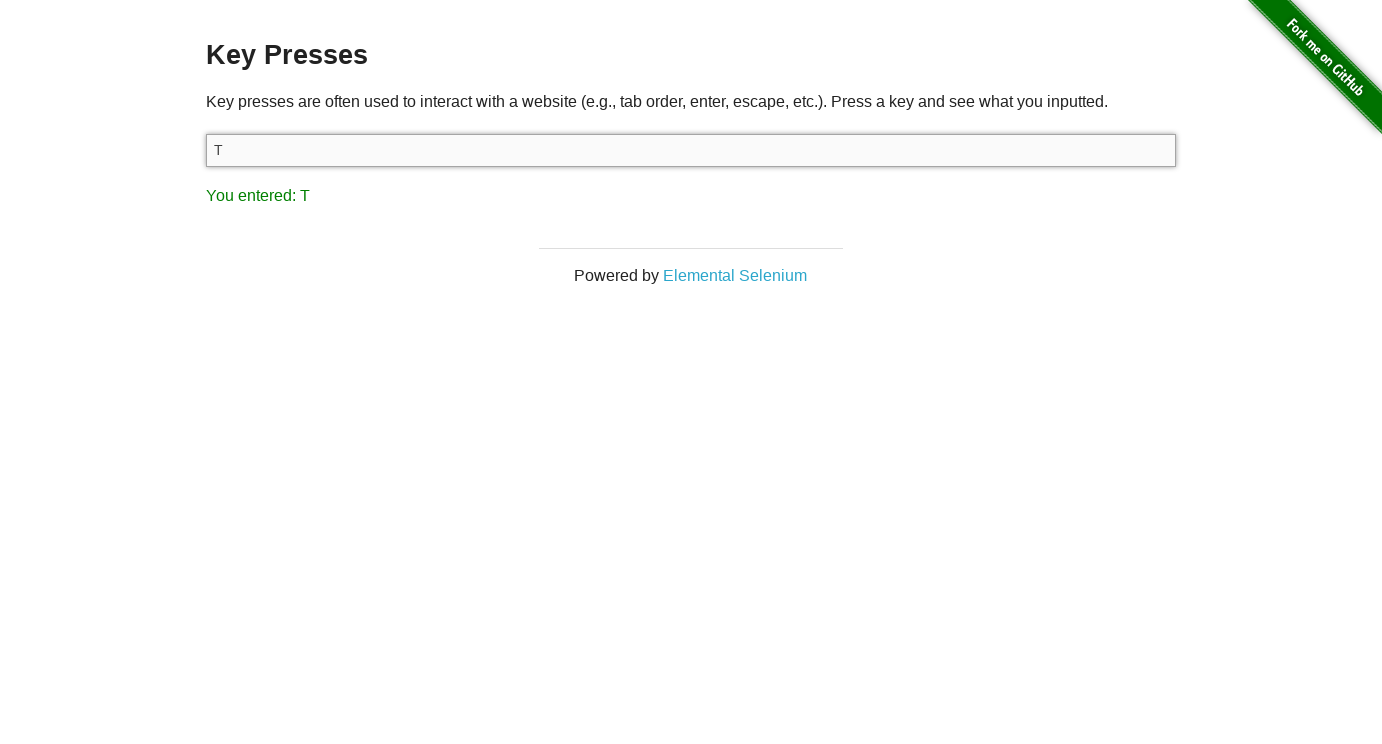

Verified result text shows 'You entered: T'
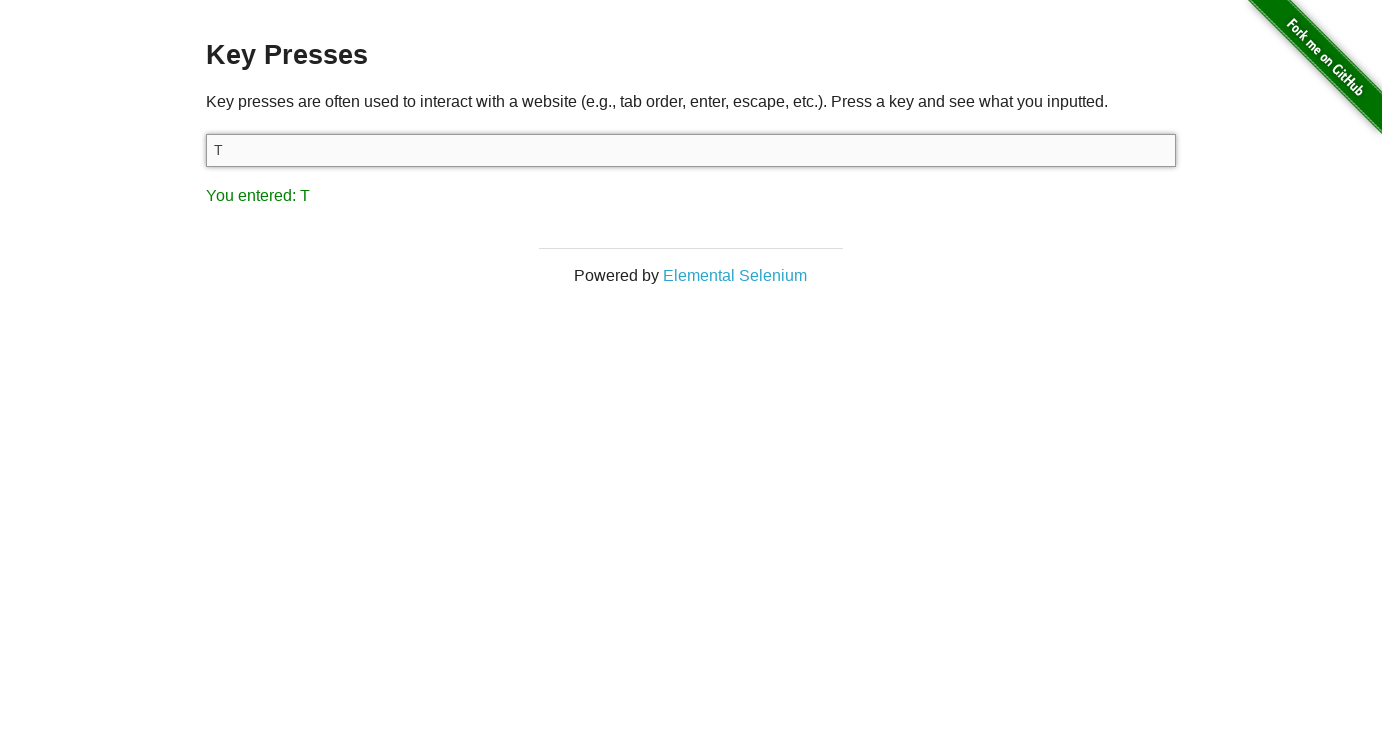

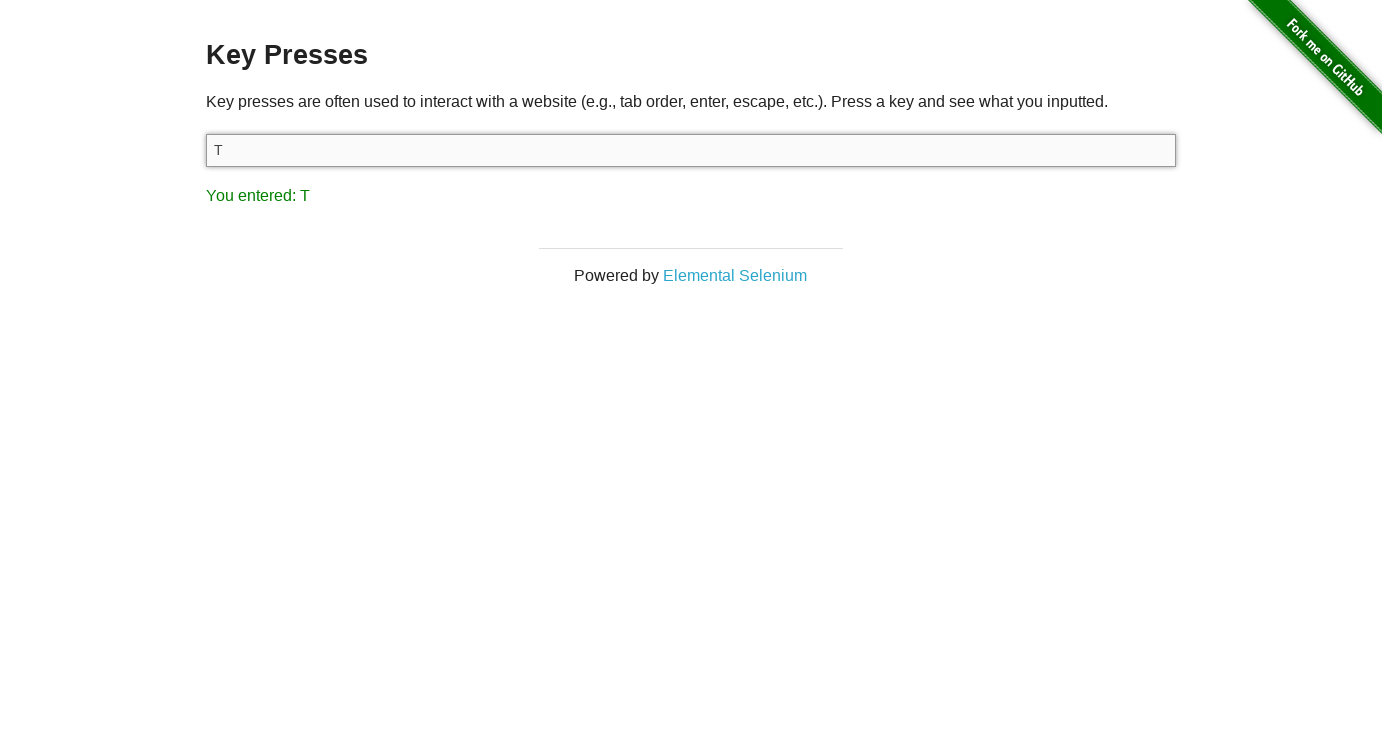